Tests JavaScript prompt alert handling by clicking a button to trigger a prompt, entering text into the prompt dialog, and accepting it.

Starting URL: https://v1.training-support.net/selenium/javascript-alerts

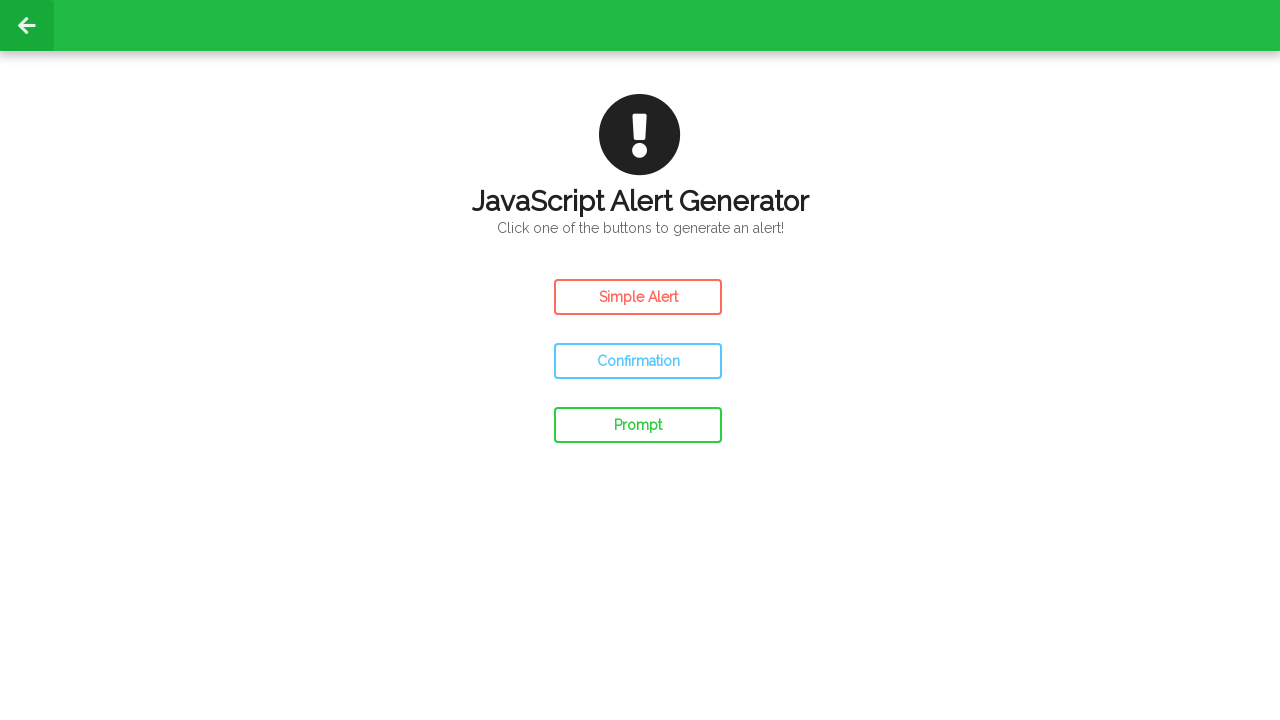

Set up dialog handler to accept prompt with 'Awesome!' text
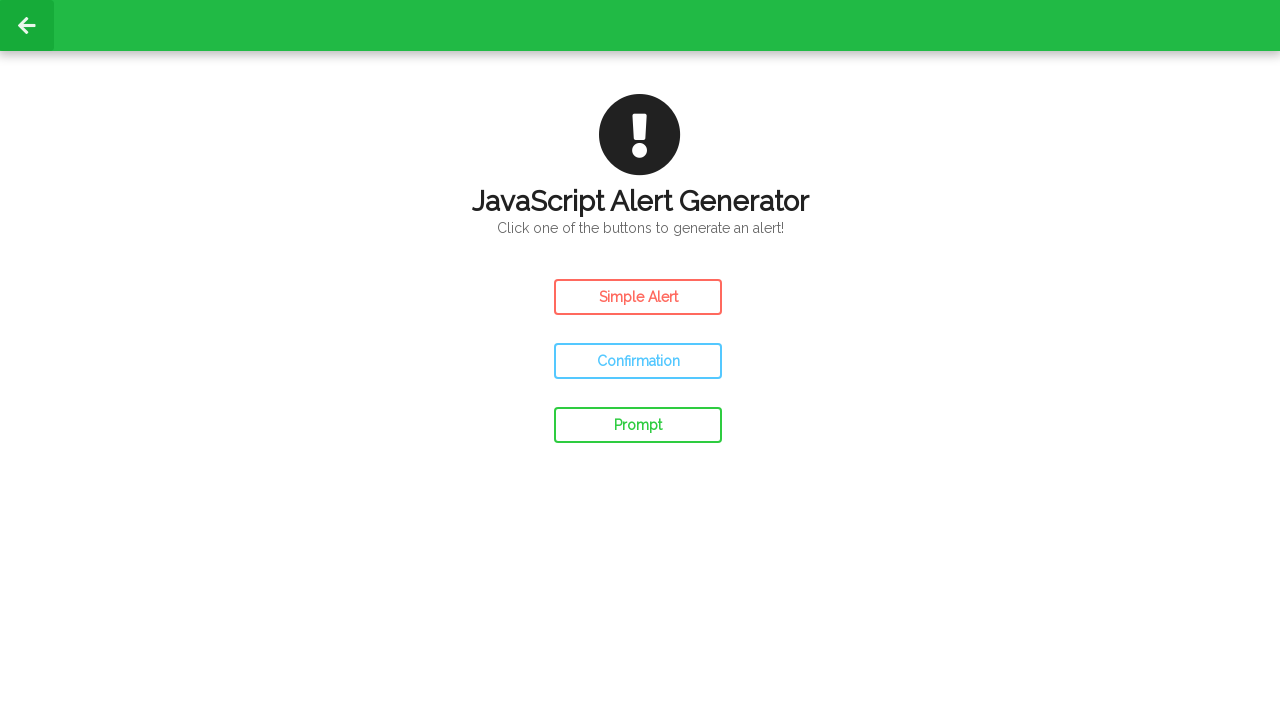

Clicked the prompt button to trigger JavaScript prompt alert at (638, 425) on #prompt
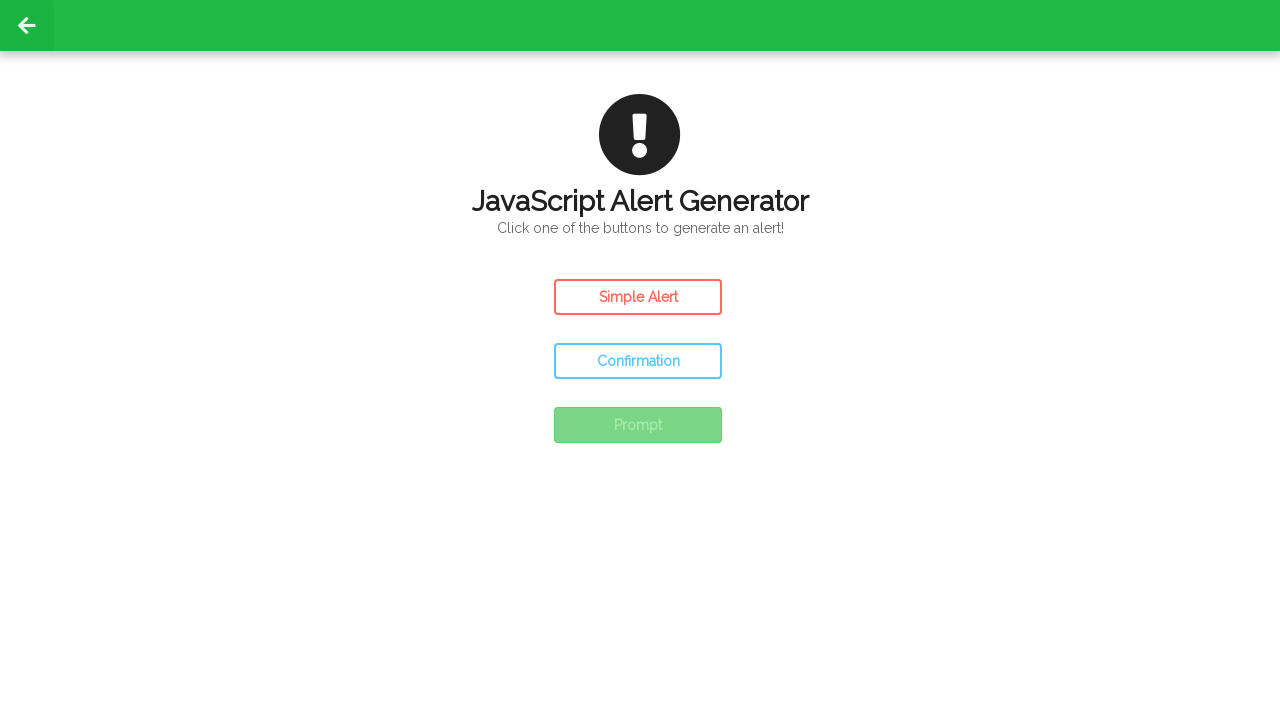

Waited 500ms for result text to update on the page
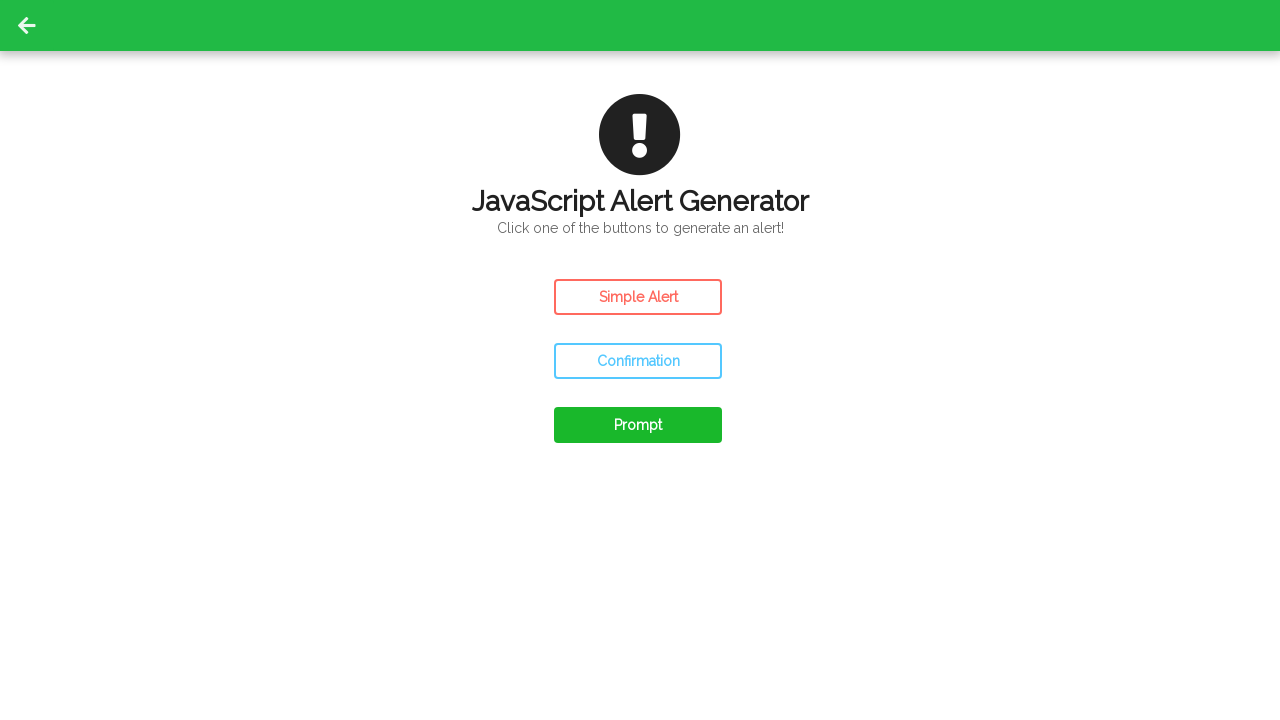

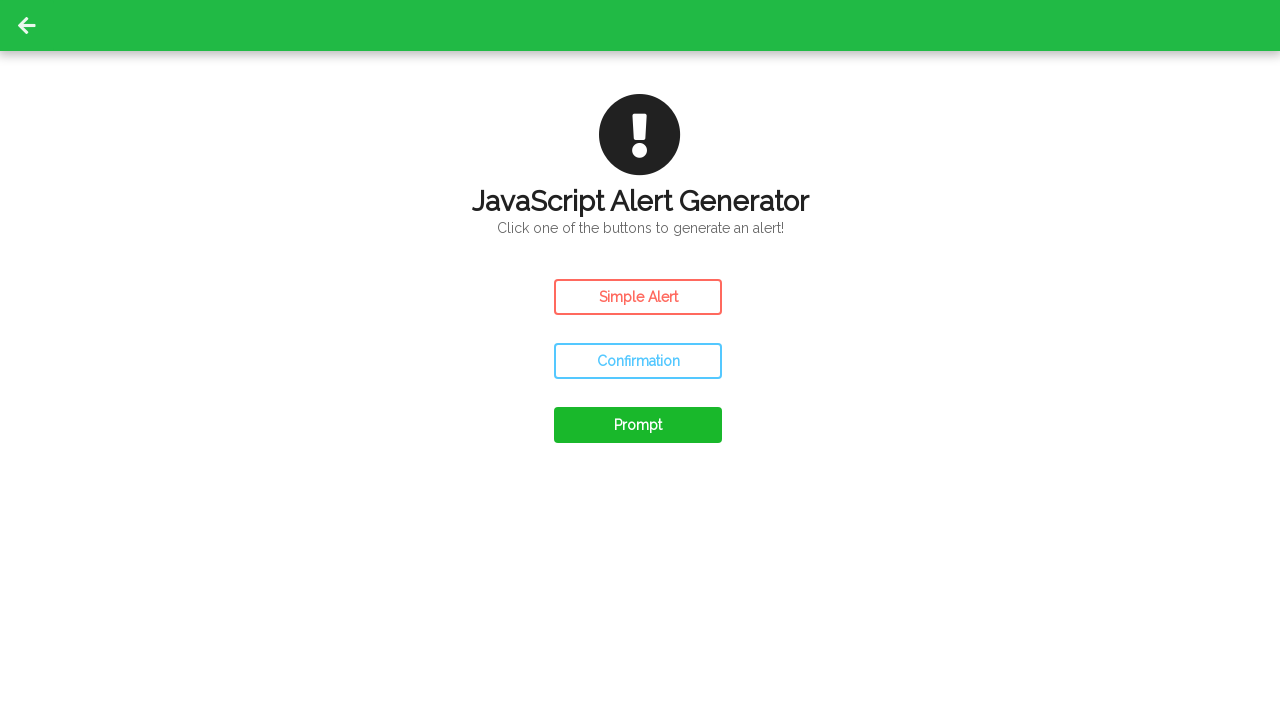